Navigates to the main page and clicks on the A/B Testing link to access that section

Starting URL: http://the-internet.herokuapp.com/

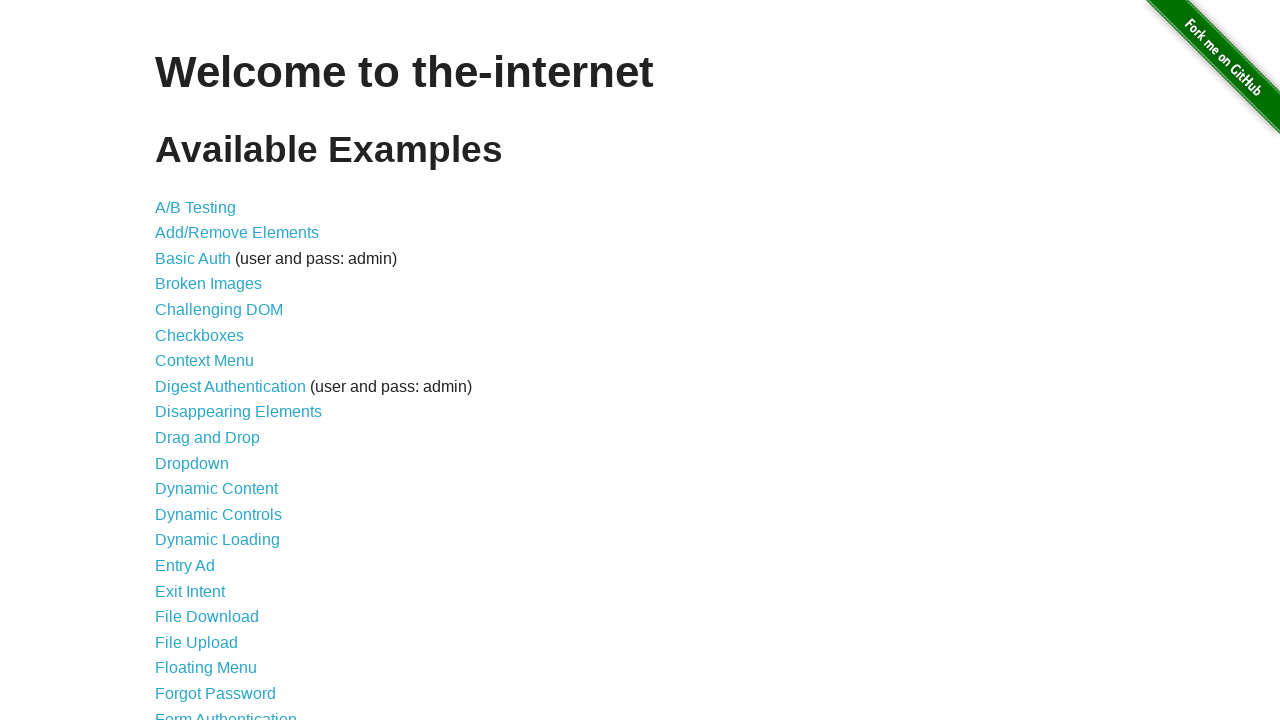

Navigated to main page at http://the-internet.herokuapp.com/
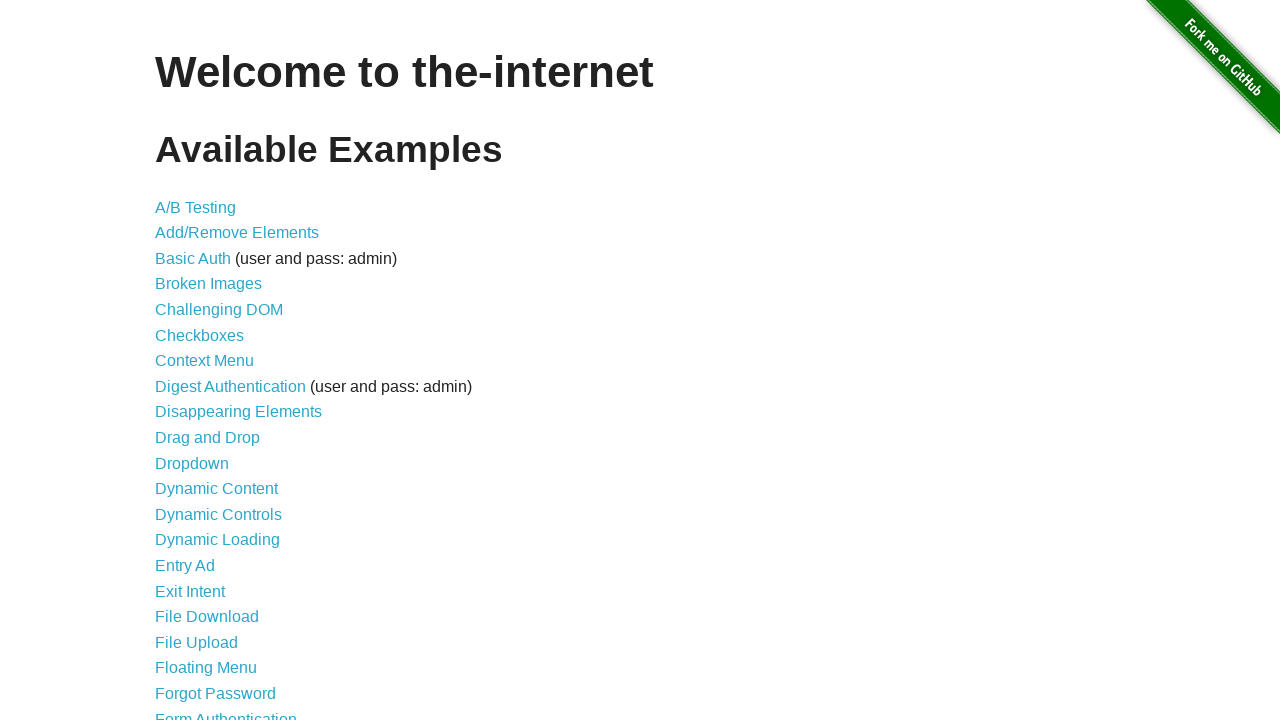

Clicked on A/B Testing link to access that section at (196, 207) on a[href='/abtest']
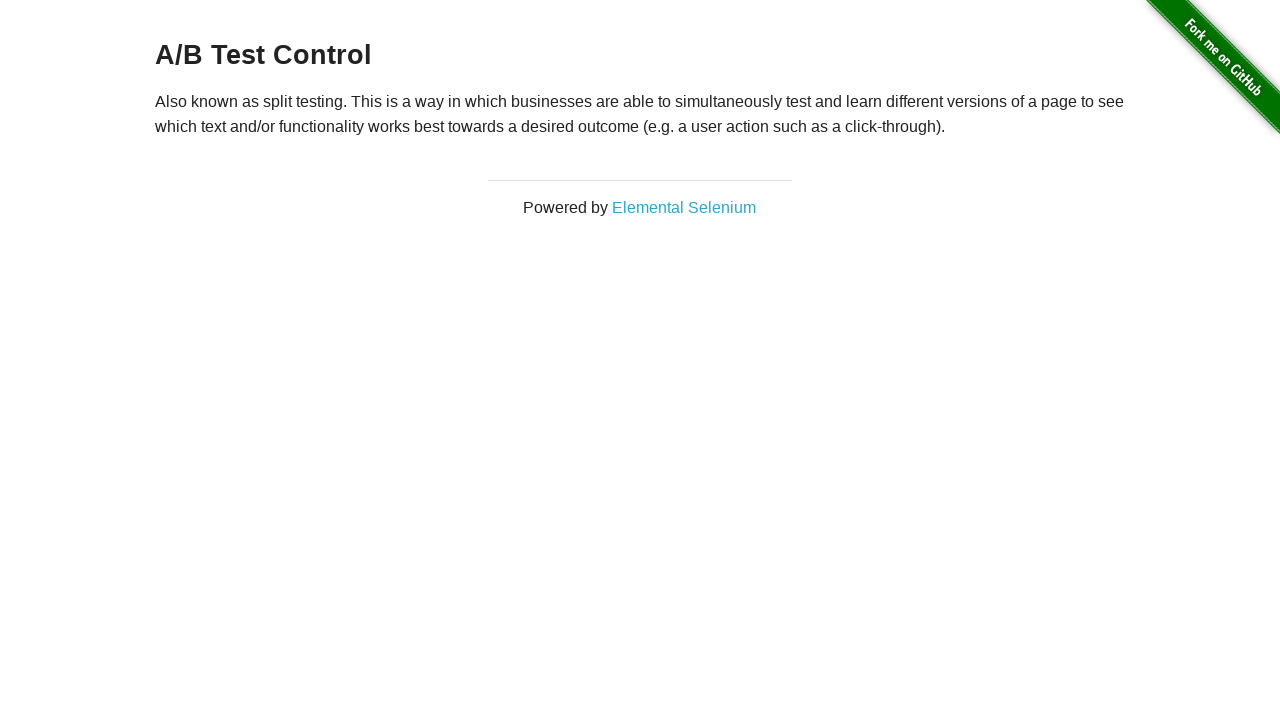

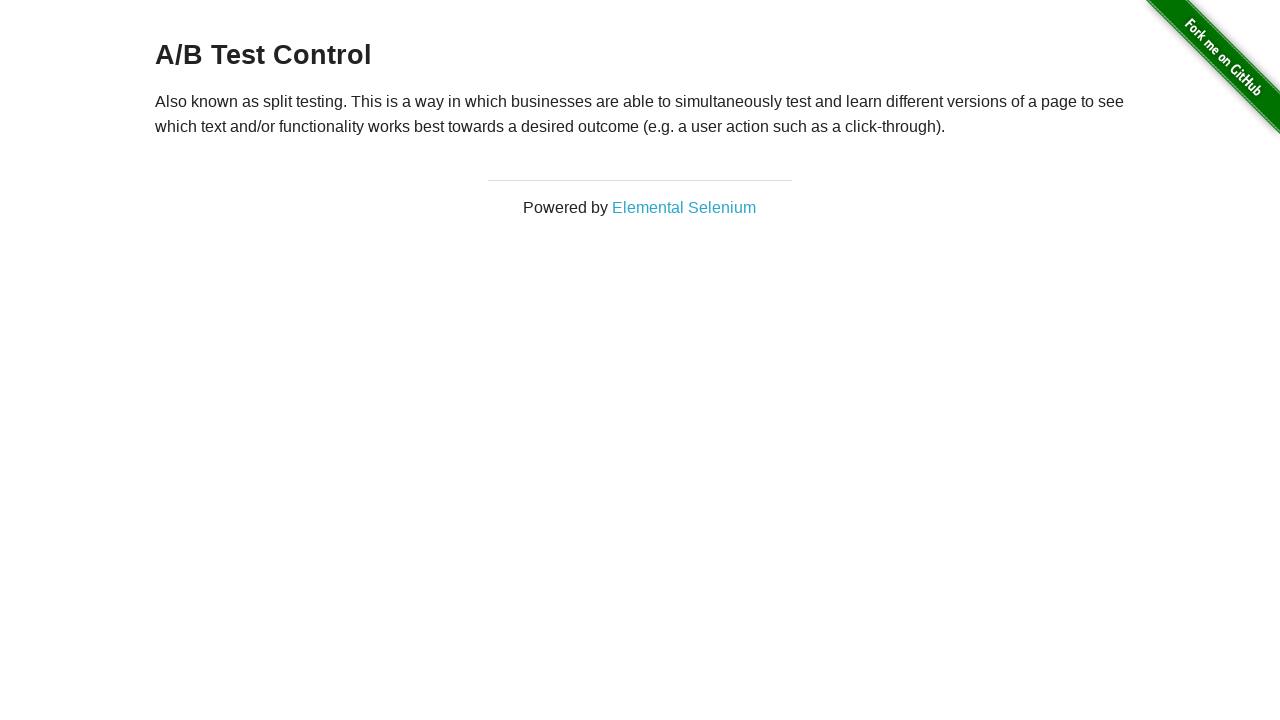